Navigates to IGP homepage and clicks on an image element with id 'img-black'

Starting URL: https://www.igp.com

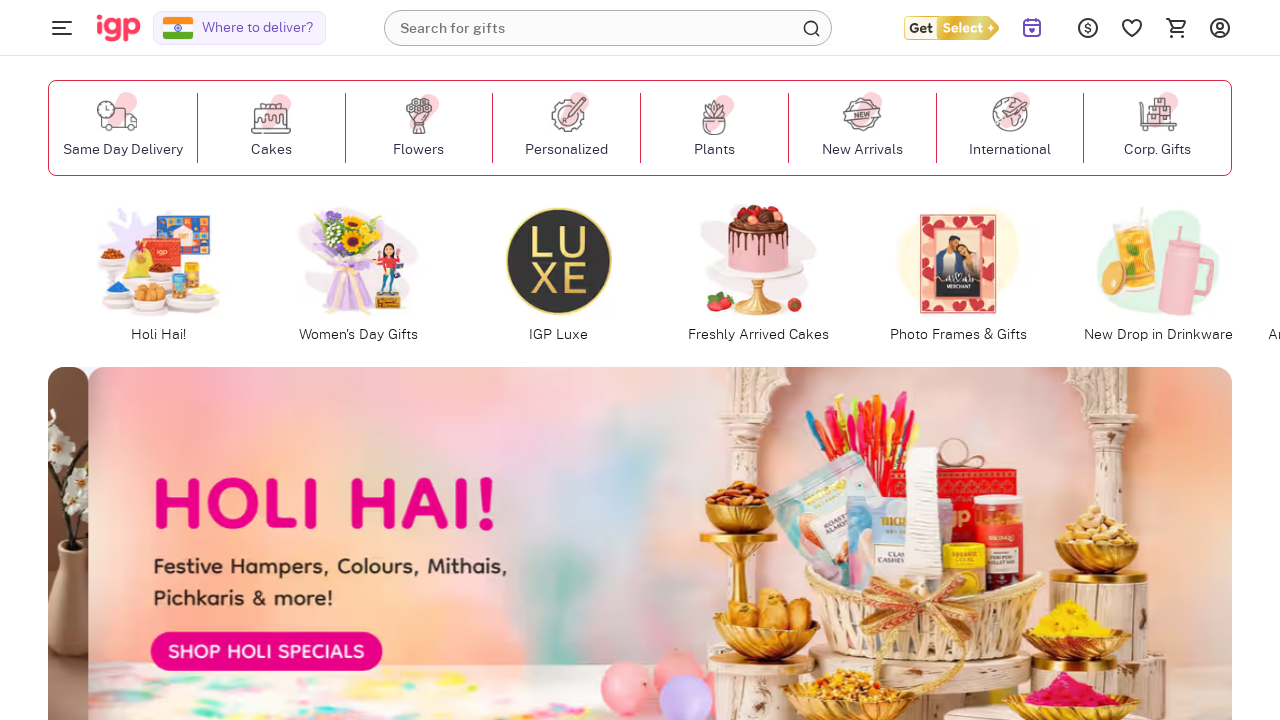

Navigated to IGP homepage
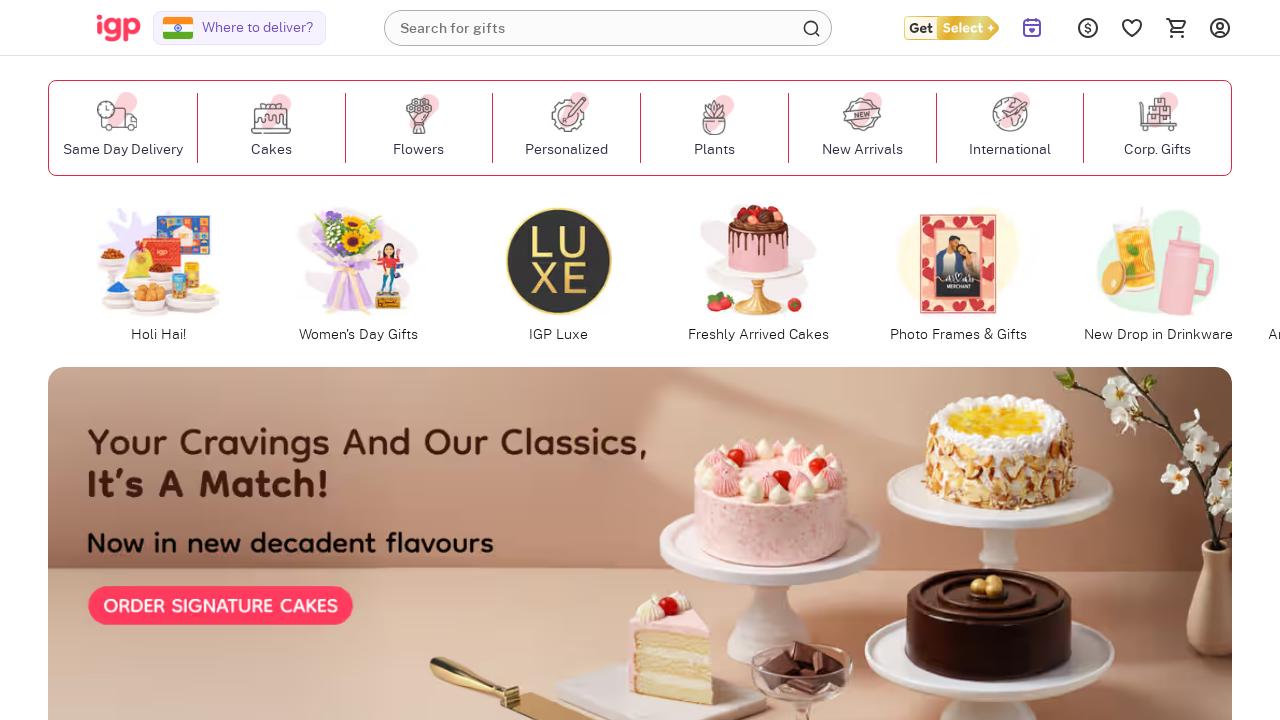

Clicked on image element with id 'img-black' at (1220, 28) on #img-black
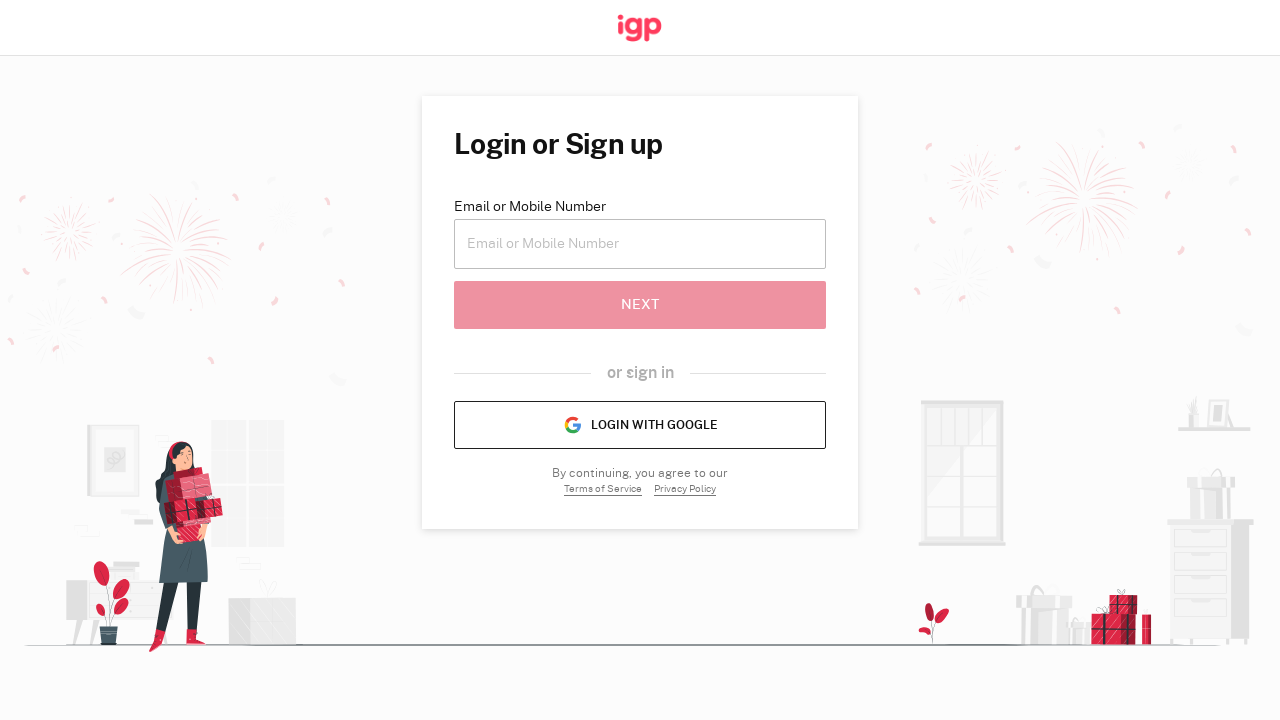

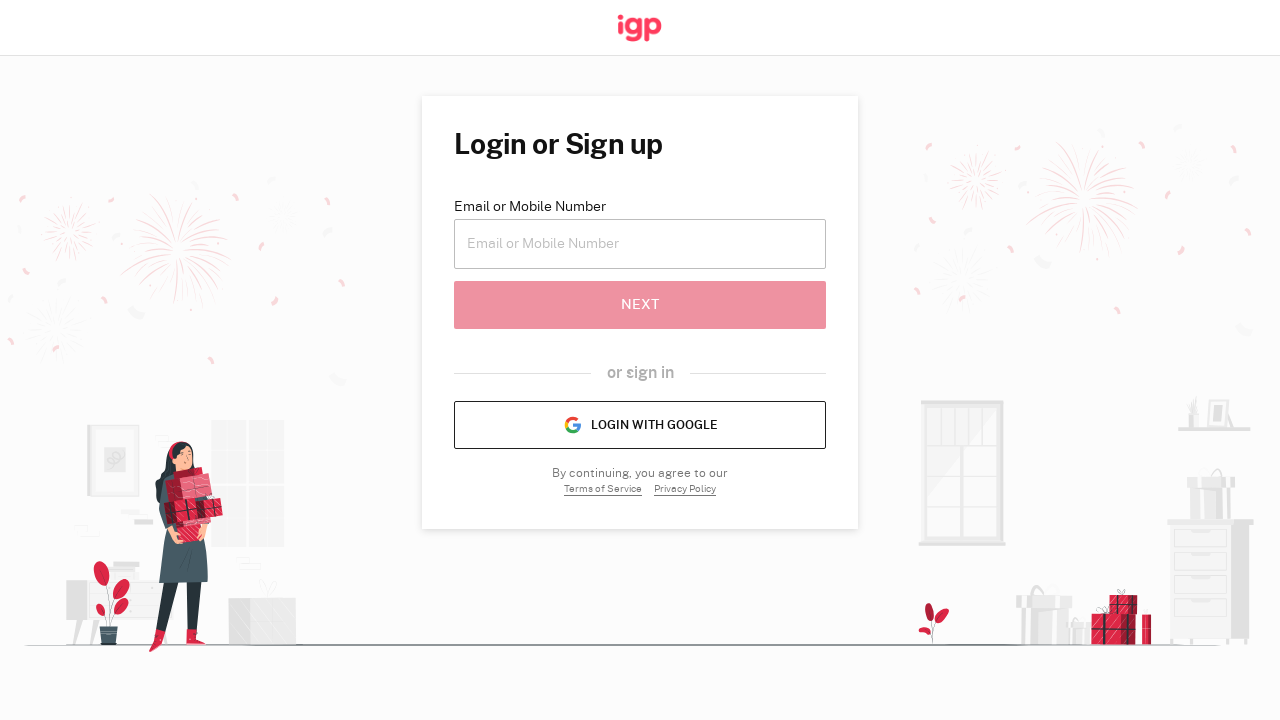